Tests different mouse input events (single click, double click, and right-click/context click) on a training page and verifies the page responds to each type of click by checking the active element.

Starting URL: https://v1.training-support.net/selenium/input-events

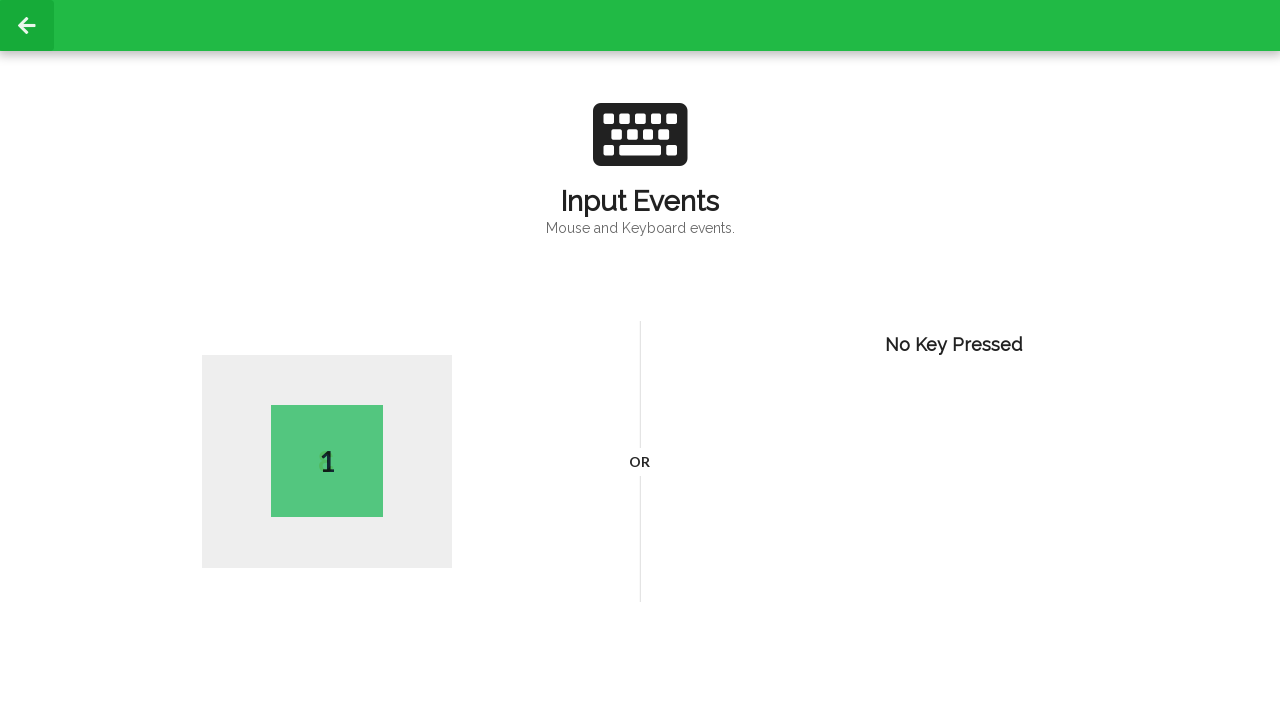

Performed single left click on page body at (640, 360) on body
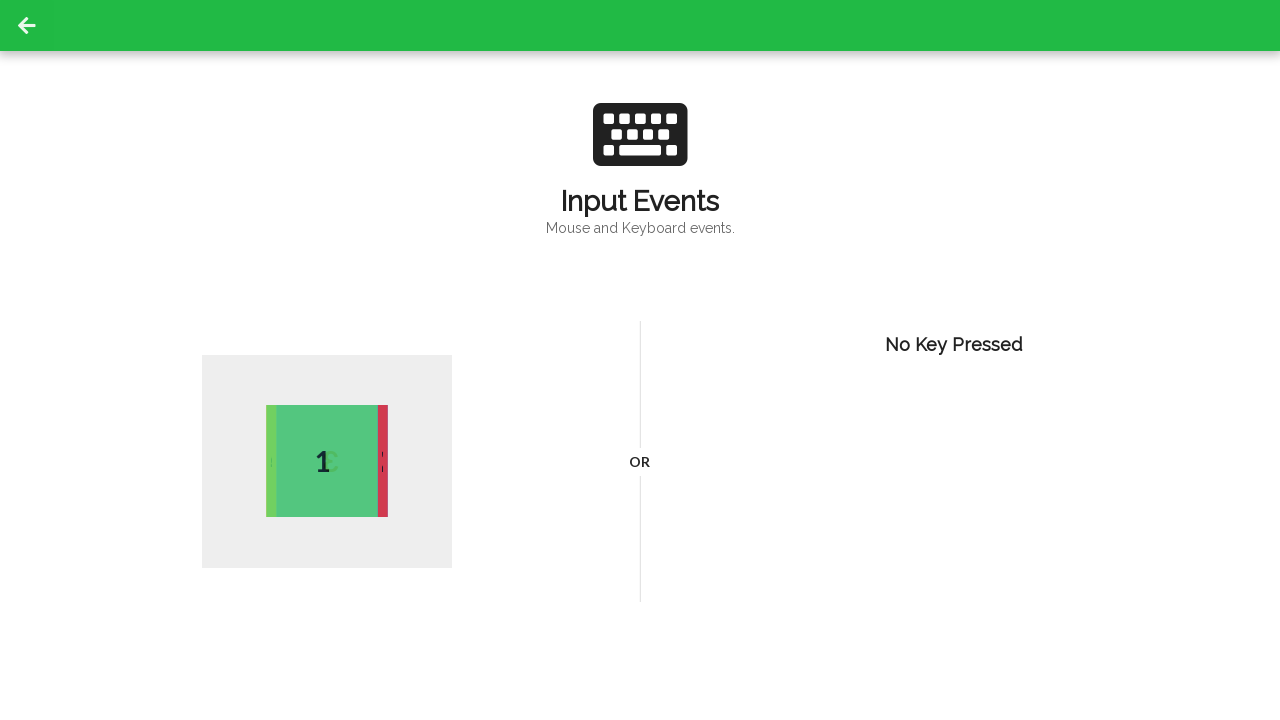

Waited 1000ms after single click
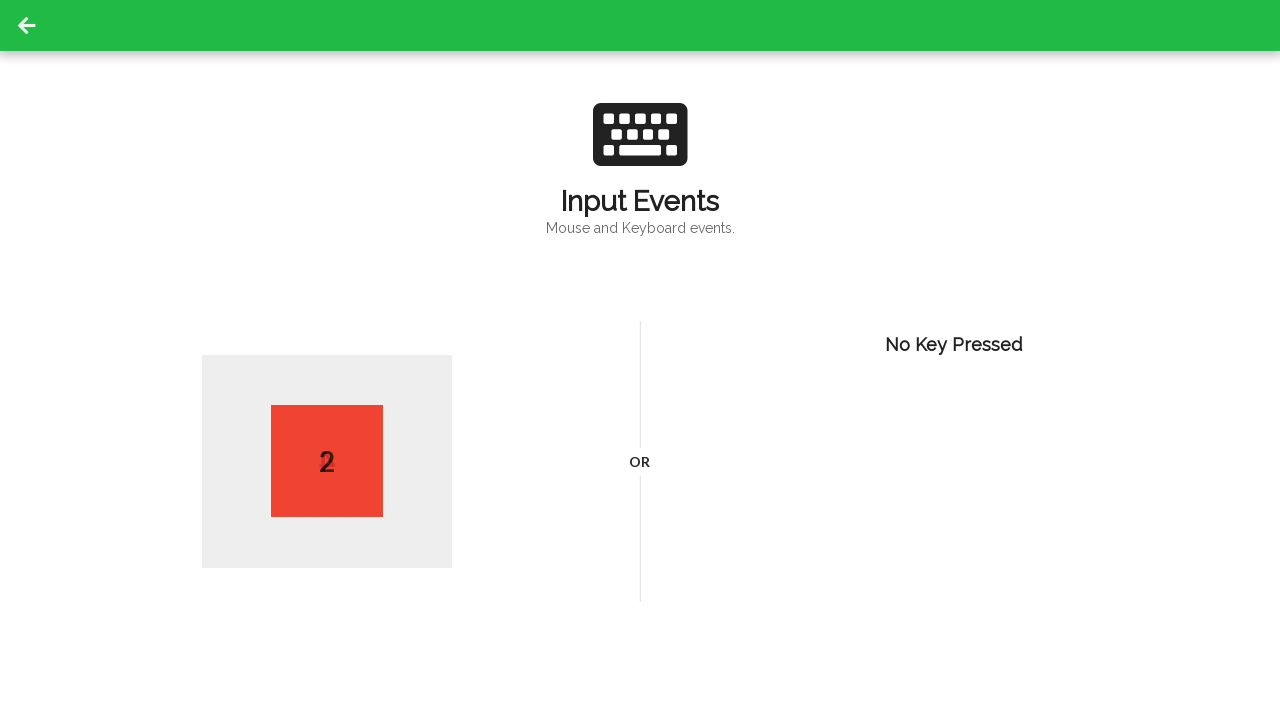

Retrieved active element text after single click: 2
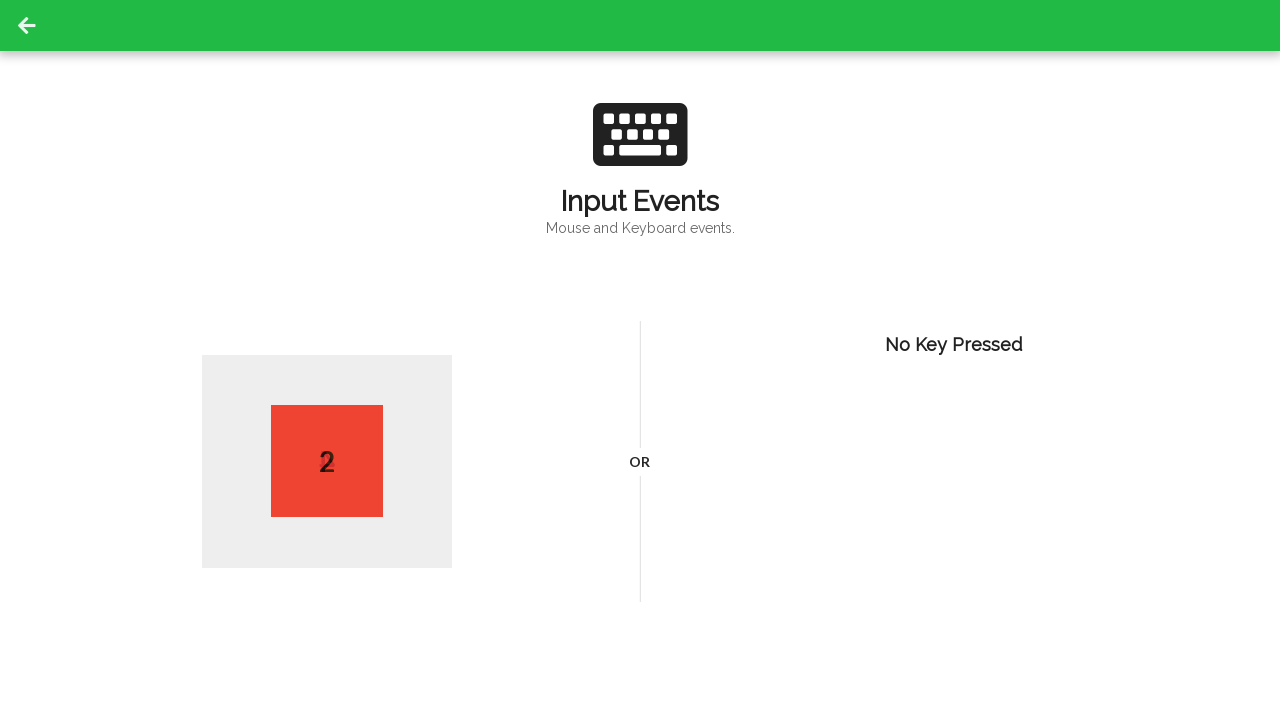

Performed double click on page body at (640, 360) on body
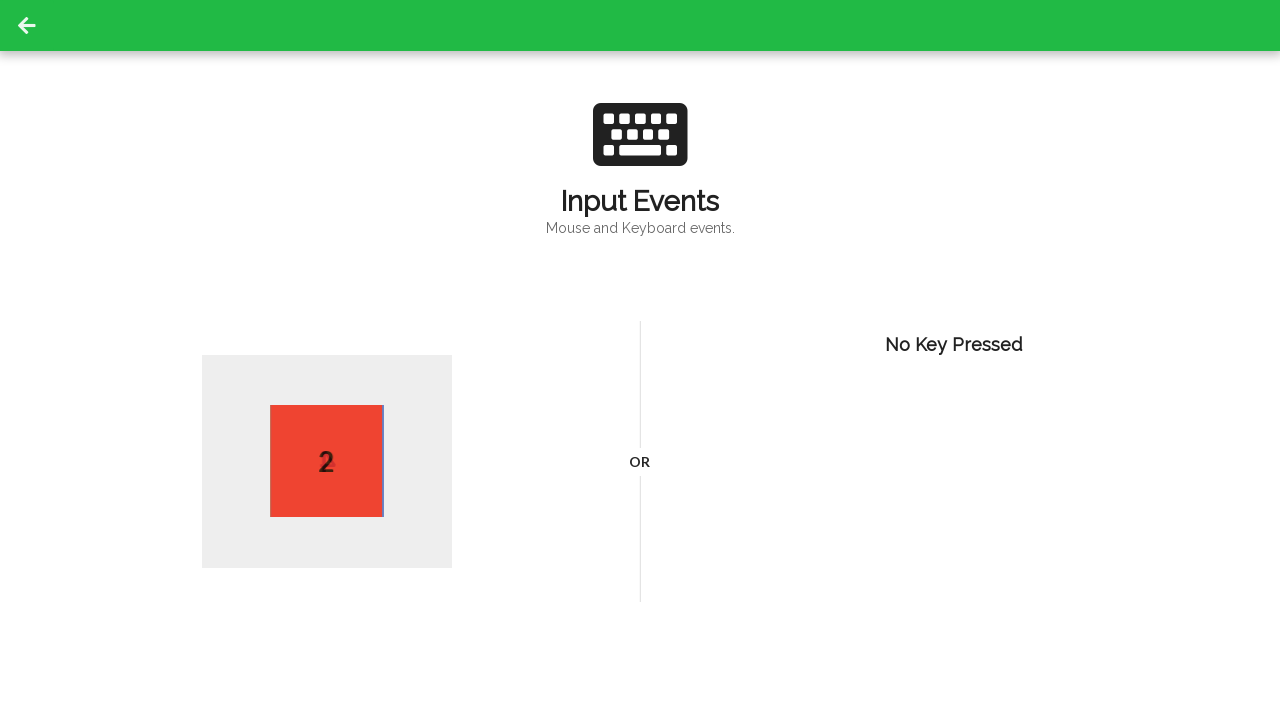

Waited 1000ms after double click
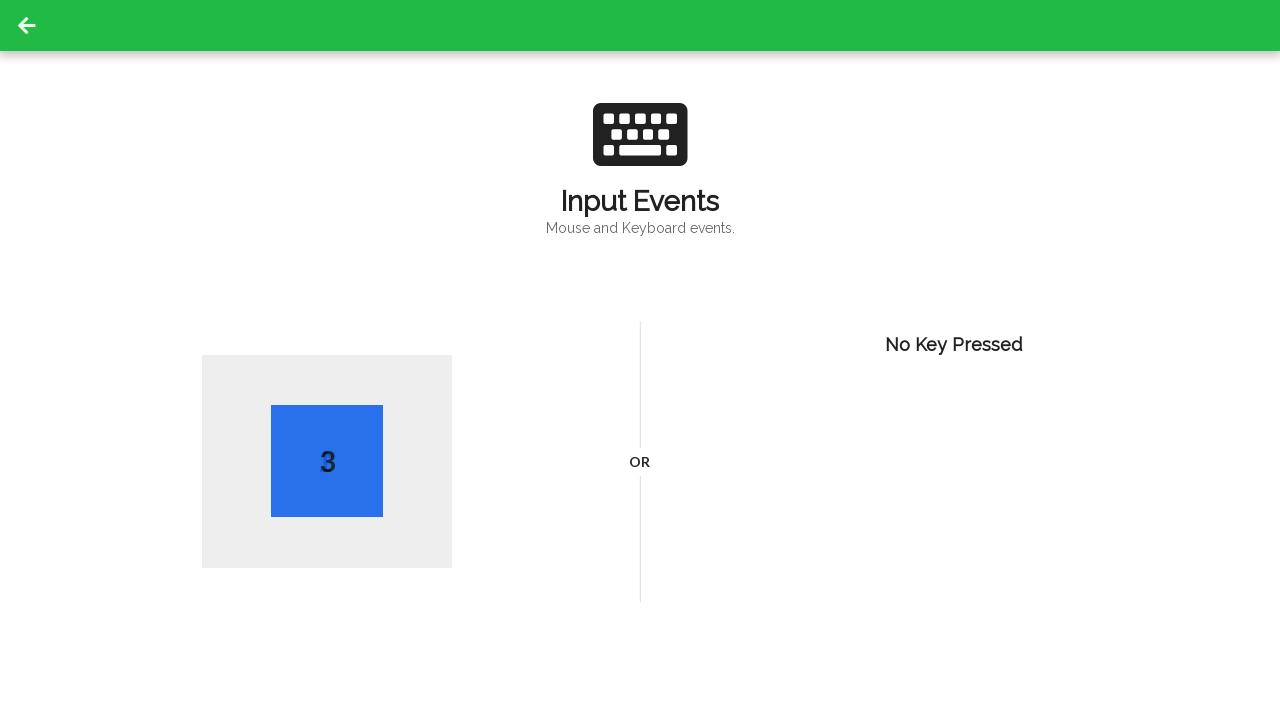

Retrieved active element text after double click: 3
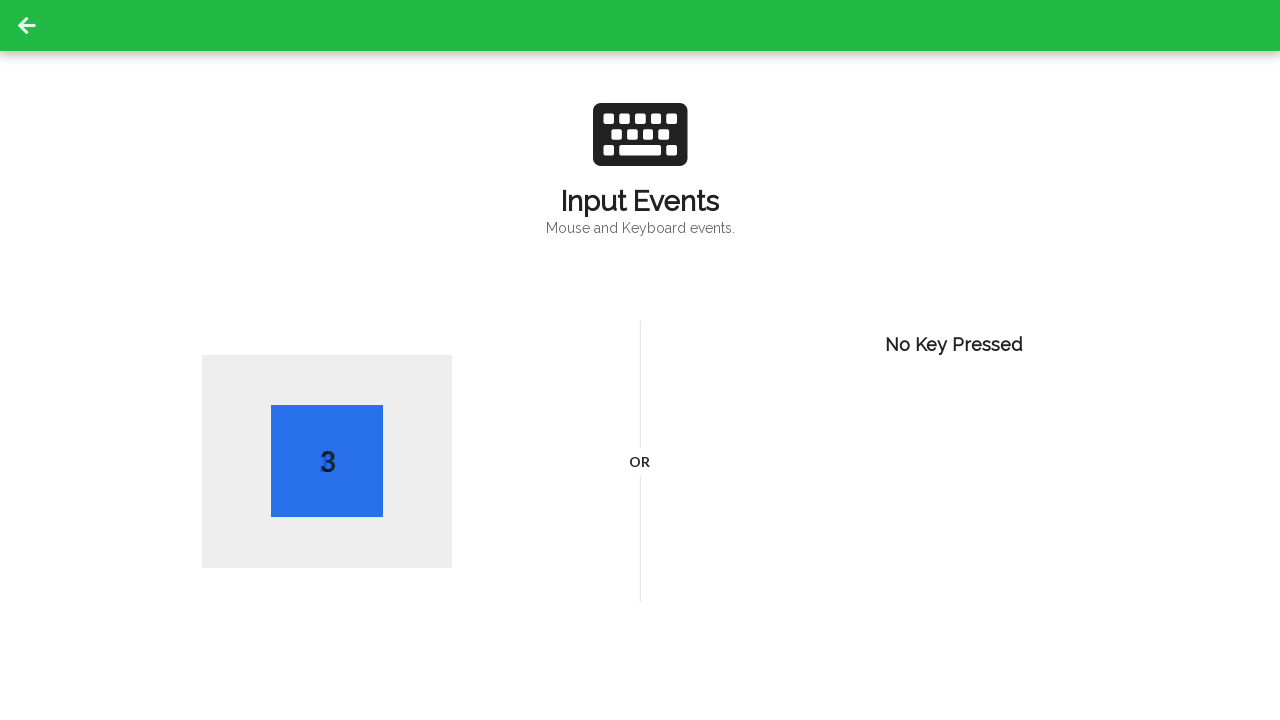

Performed right click (context click) on page body at (640, 360) on body
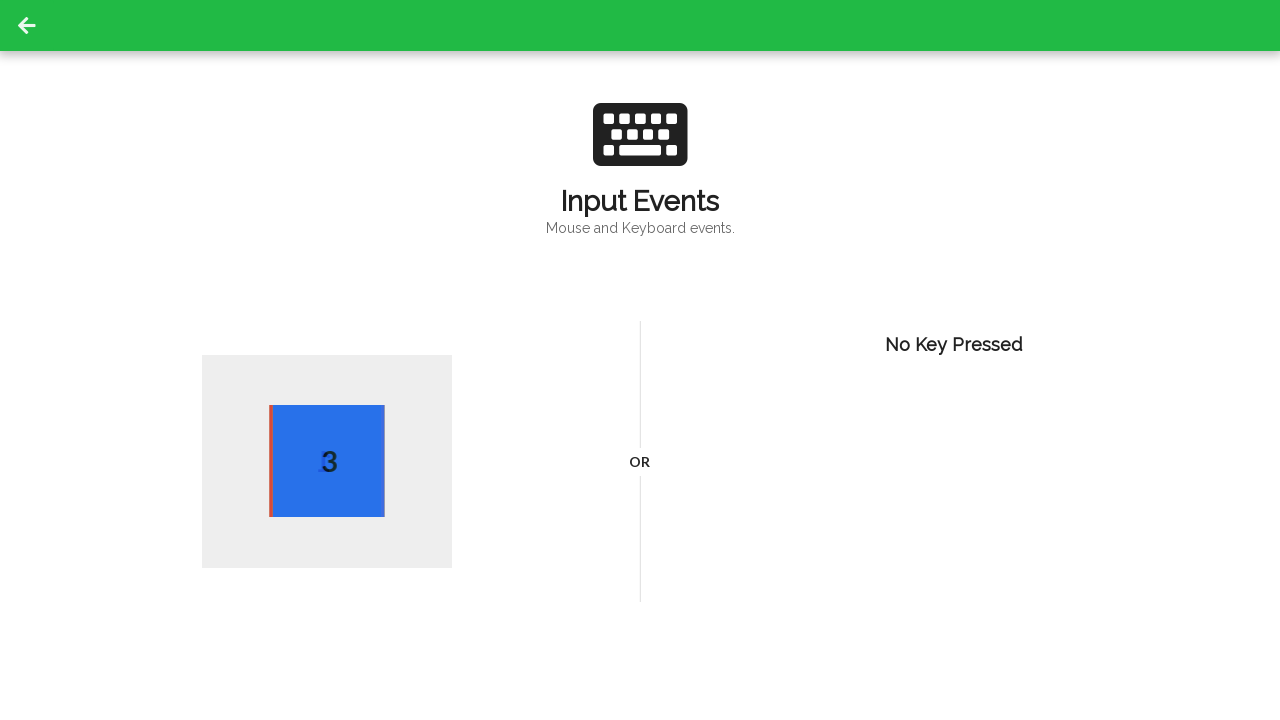

Waited 1000ms after right click
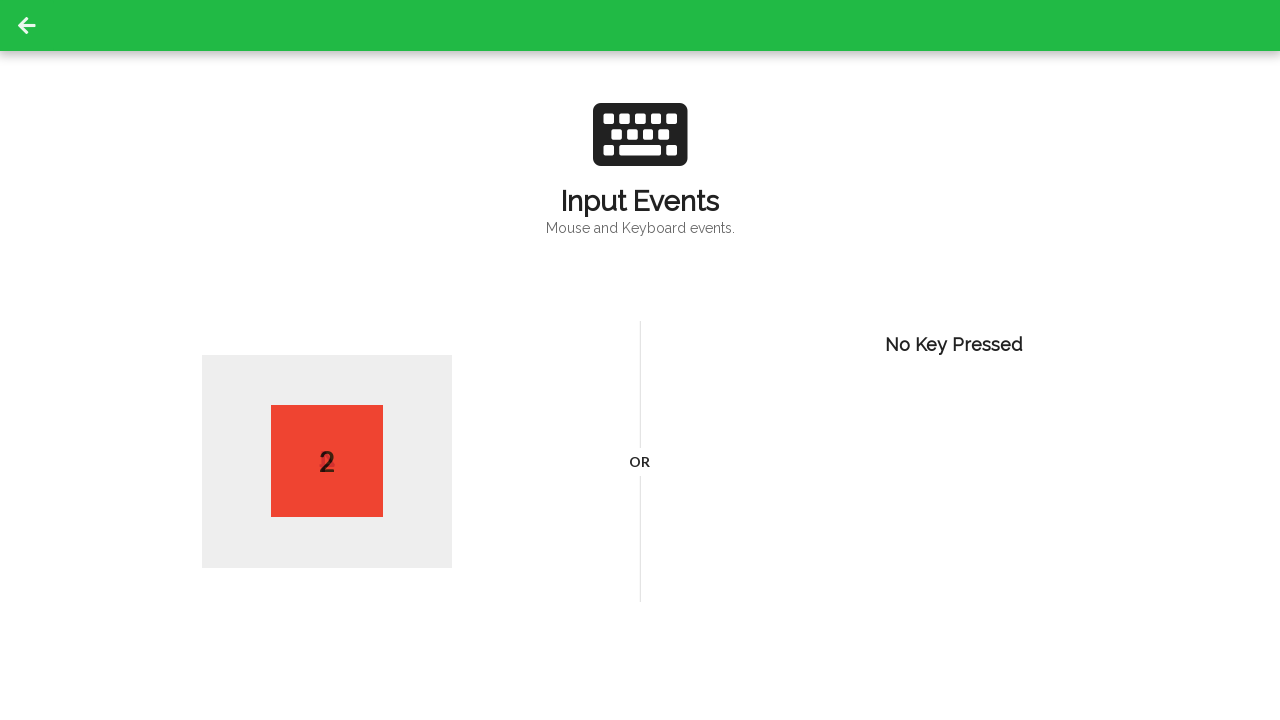

Retrieved active element text after right click: 2
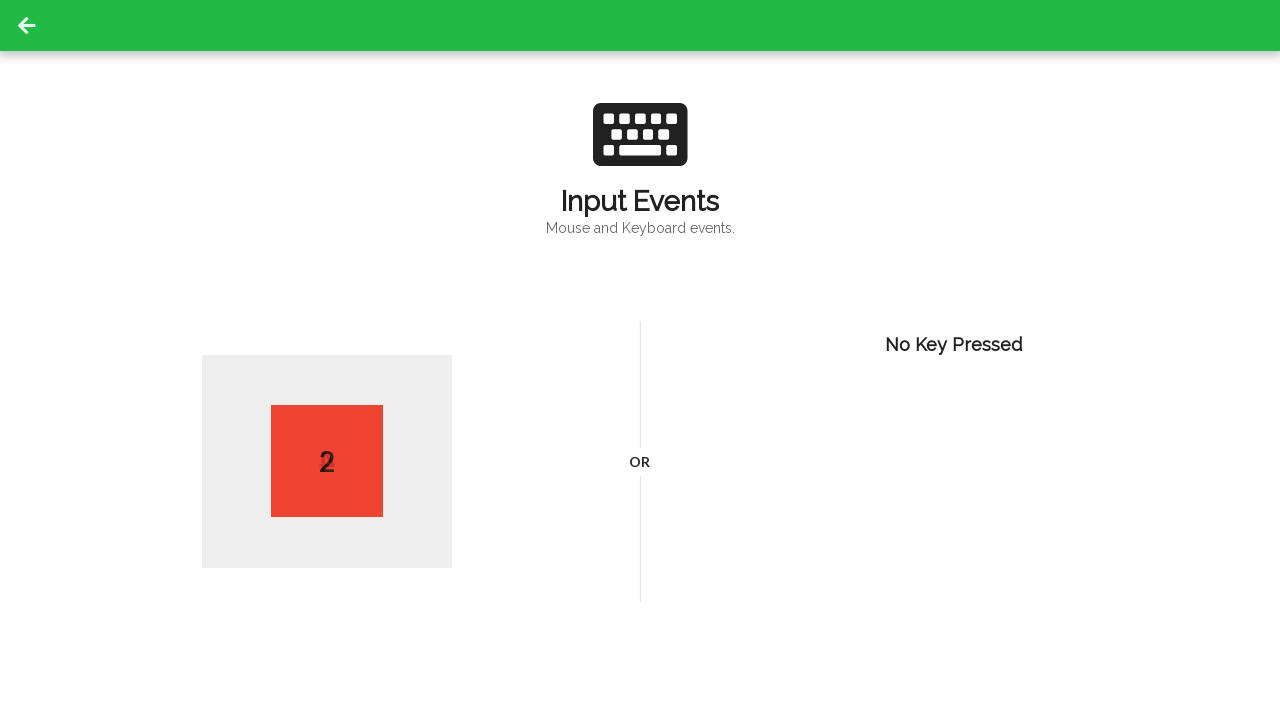

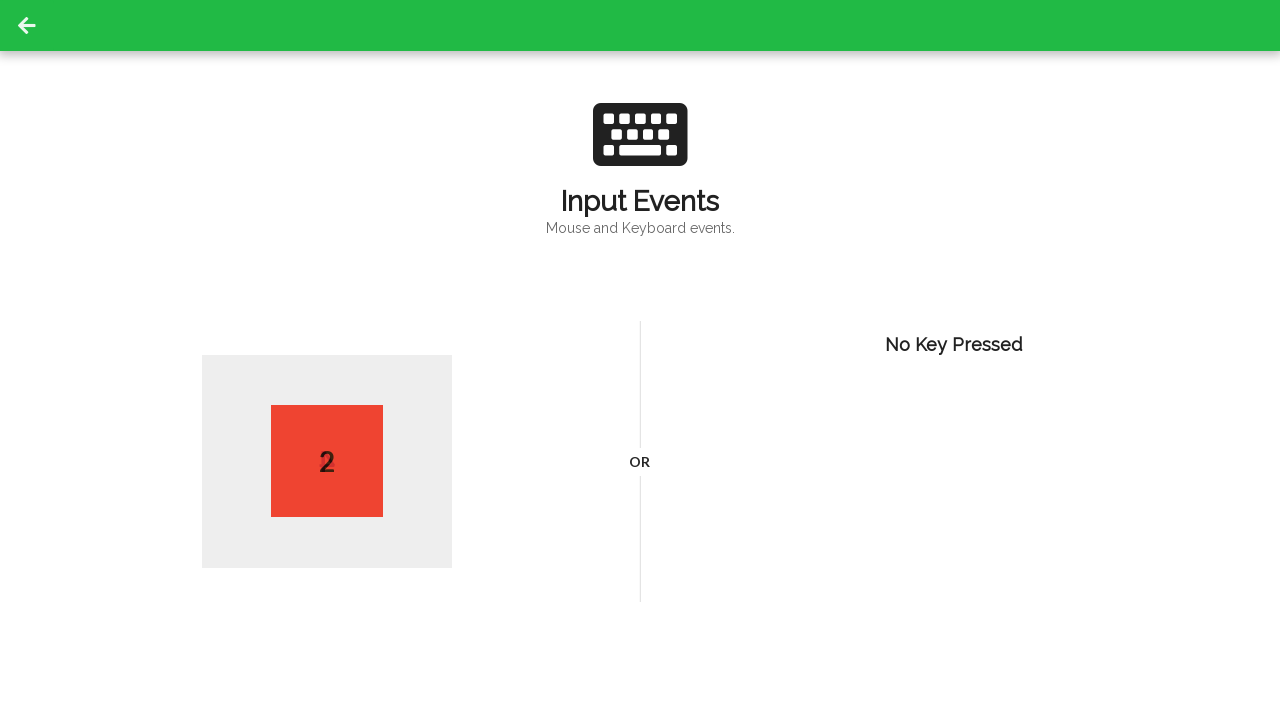